Tests iframe interaction by switching to an iframe, clearing existing text in an editor, and entering new text

Starting URL: https://the-internet.herokuapp.com/iframe

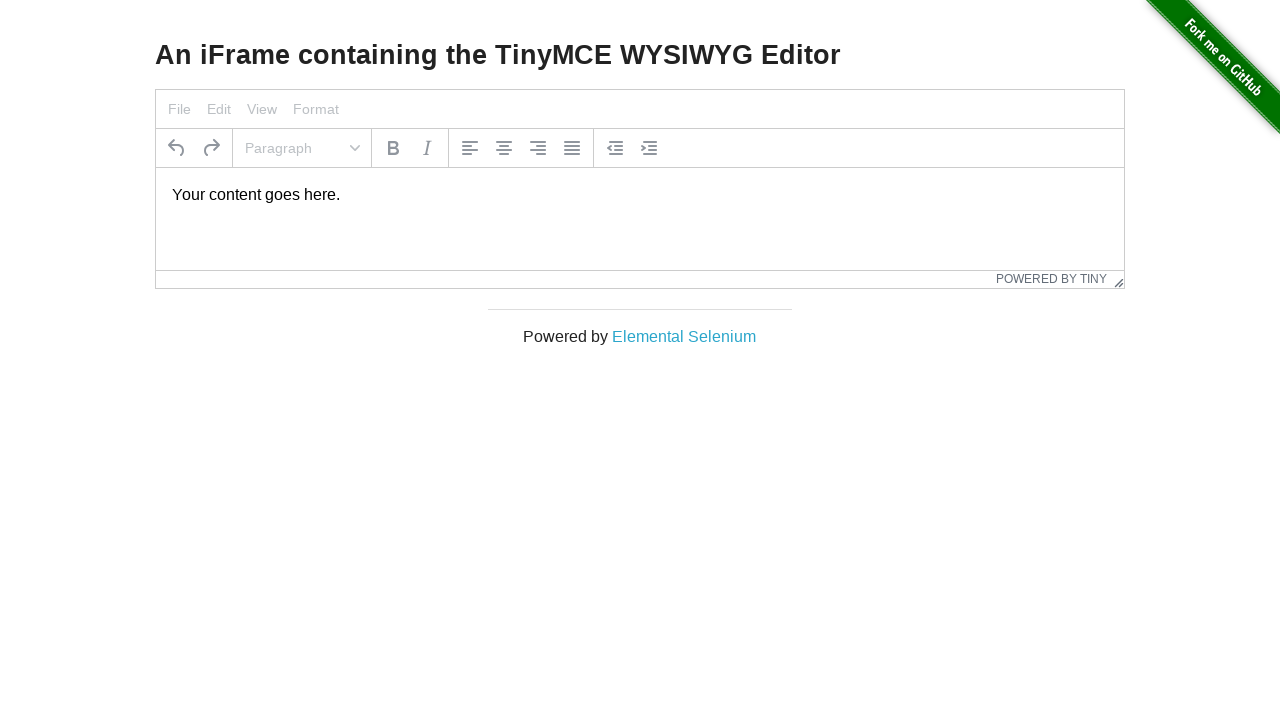

Located iframe with Rich Text Area
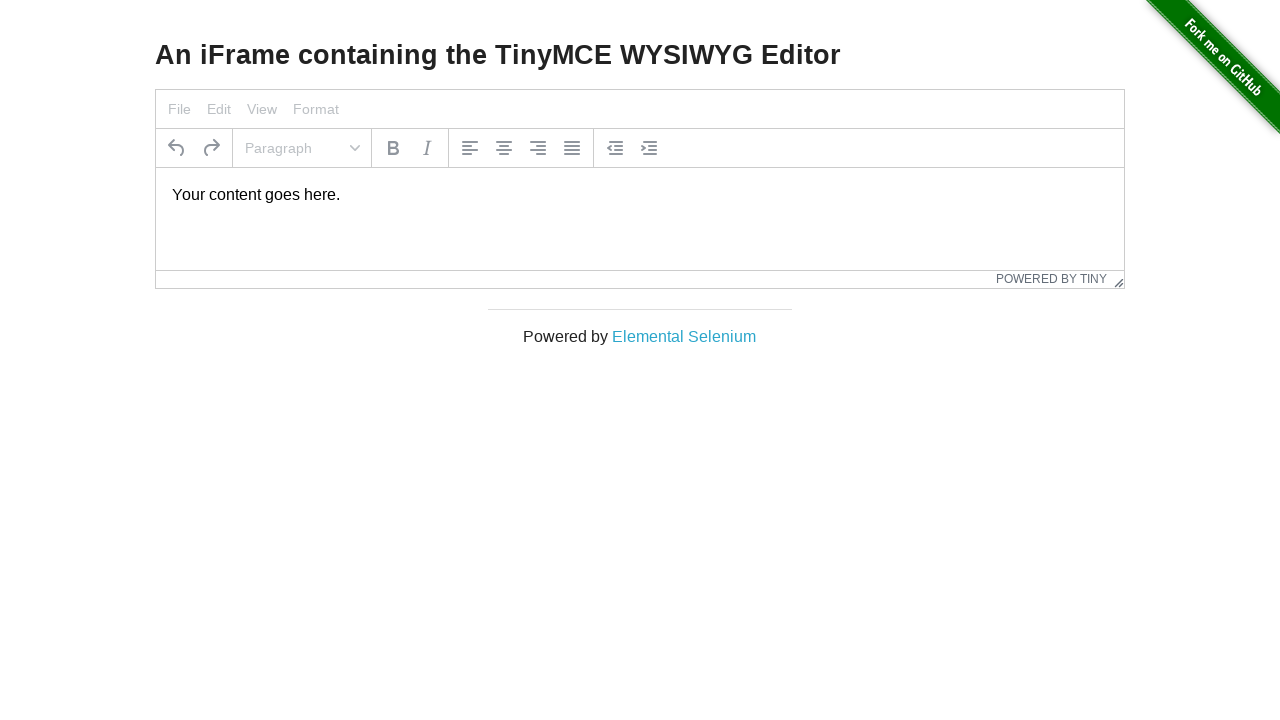

Located paragraph element in iframe
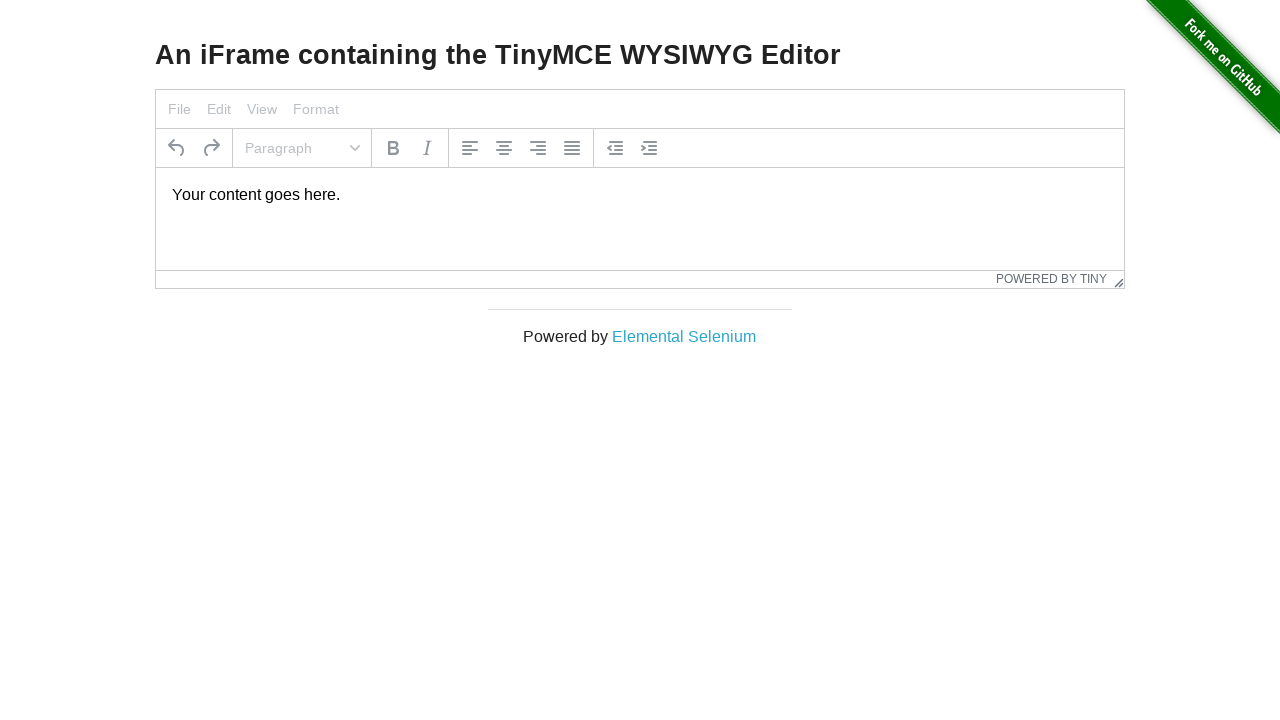

Clicked on editor element at (640, 195) on iframe[title='Rich Text Area'] >> internal:control=enter-frame >> p
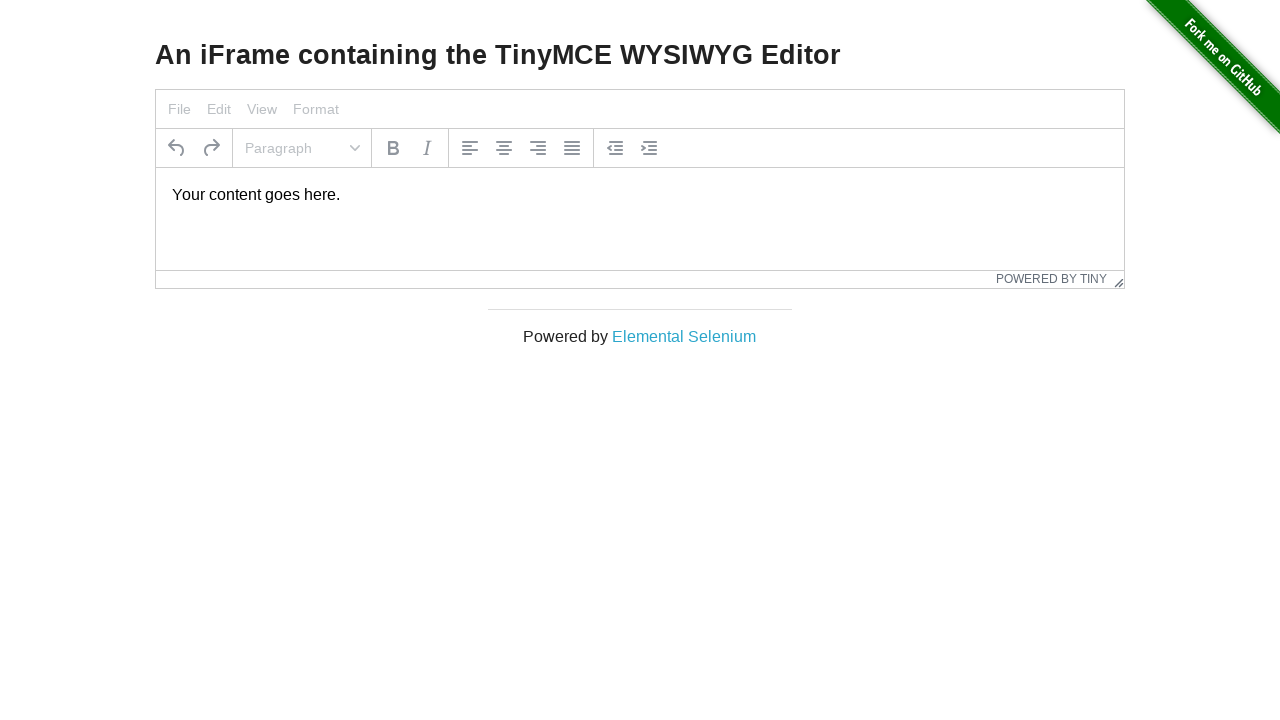

Selected all text in editor with Ctrl+A on iframe[title='Rich Text Area'] >> internal:control=enter-frame >> p
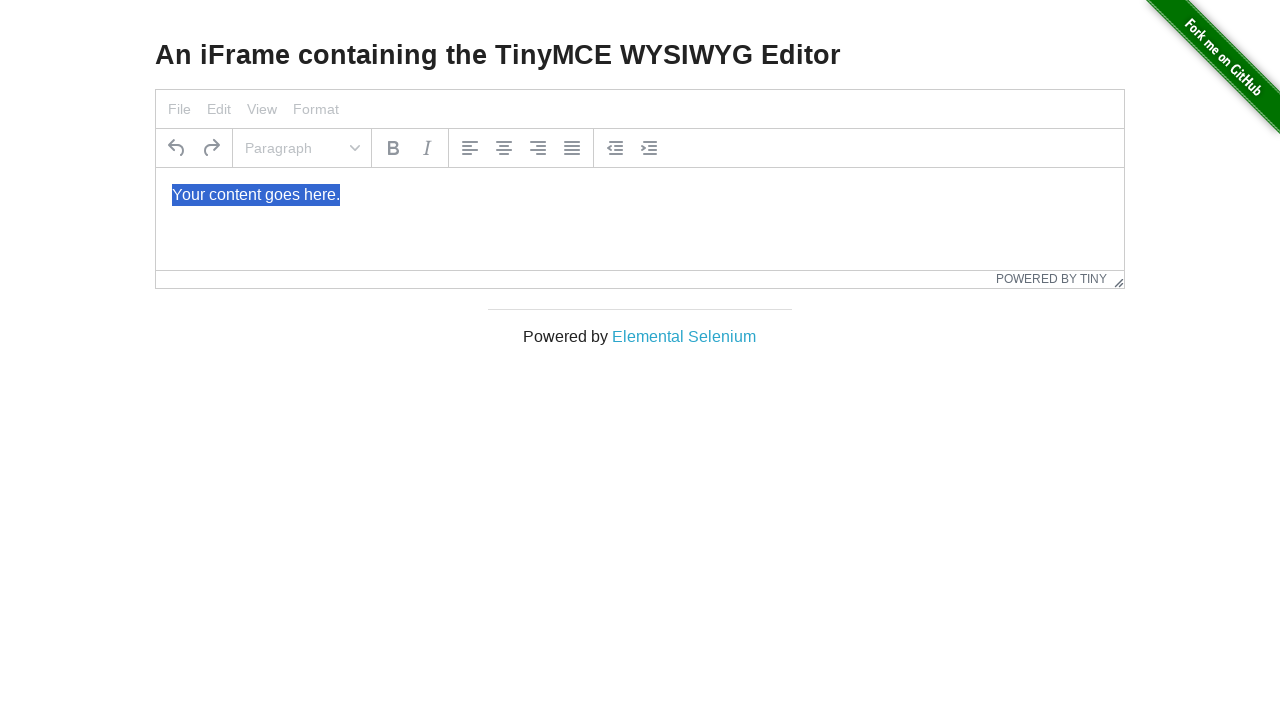

Deleted selected text from editor on iframe[title='Rich Text Area'] >> internal:control=enter-frame >> p
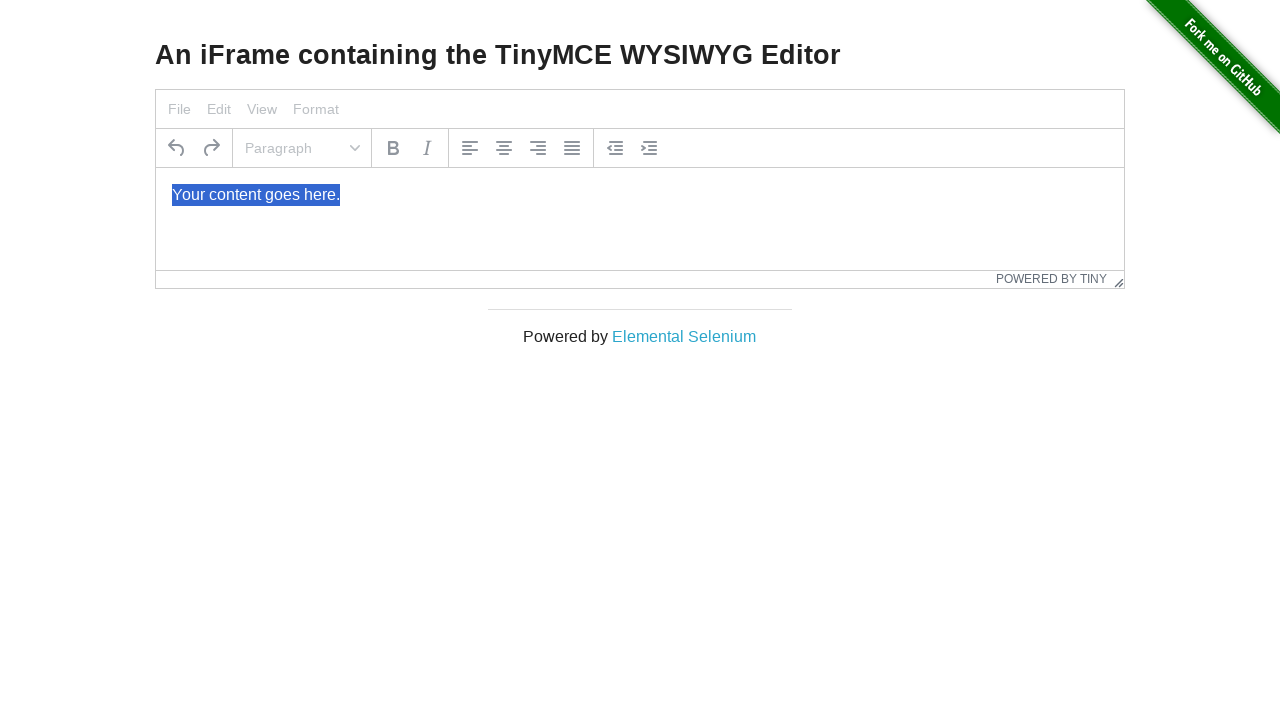

Typed 'Hello World!' into editor on iframe[title='Rich Text Area'] >> internal:control=enter-frame >> p
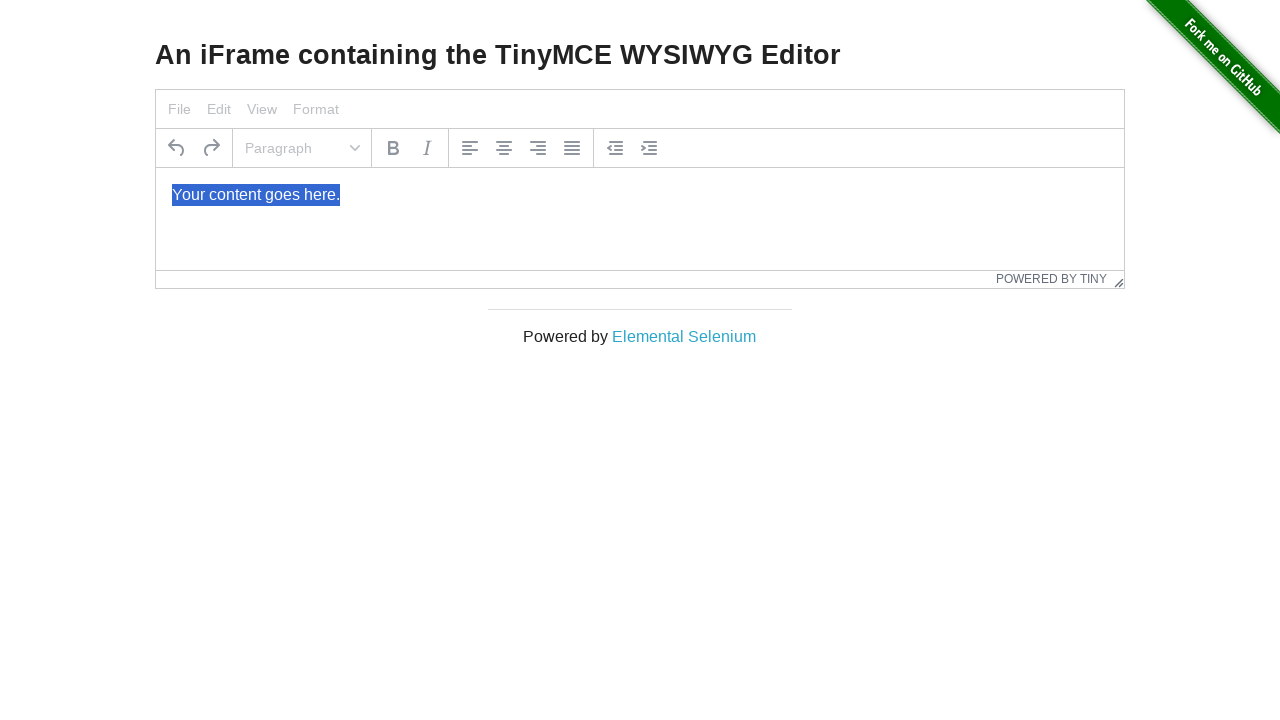

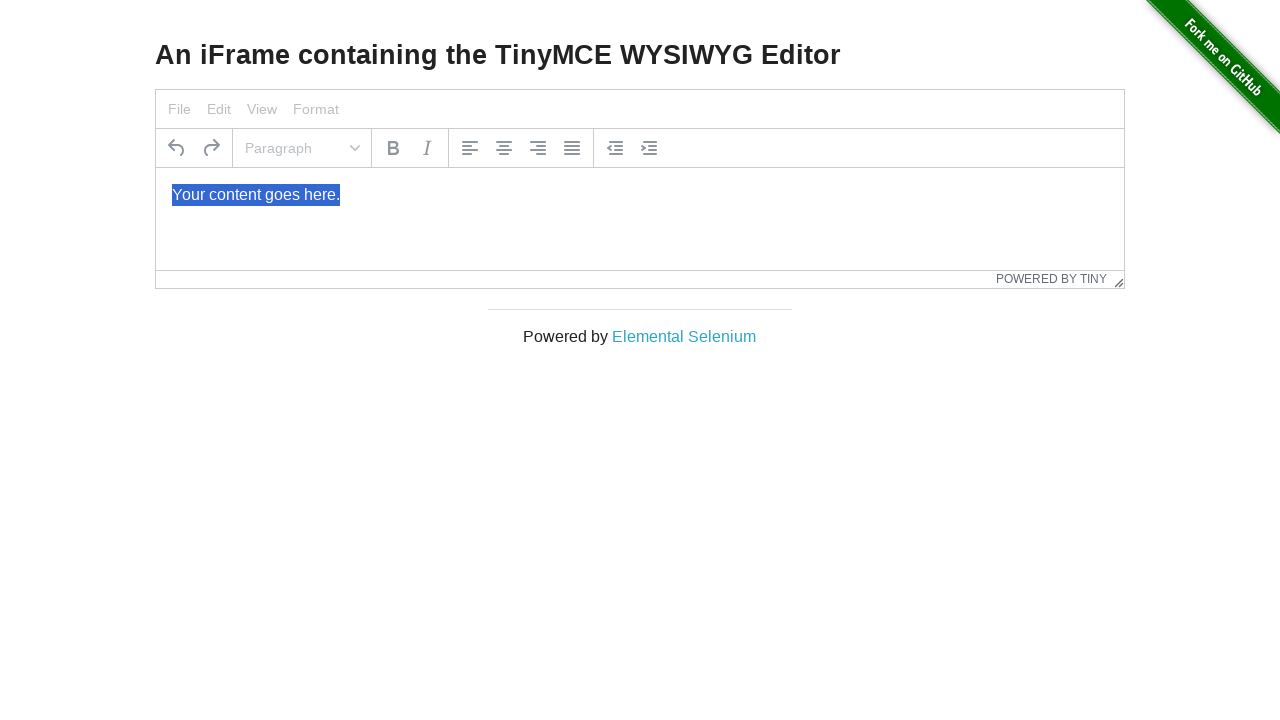